Tests the e-commerce store navigation by clicking on the Men category, extracting a product name, searching for that product, navigating to its product page, and verifying the price is displayed.

Starting URL: https://atid.store/

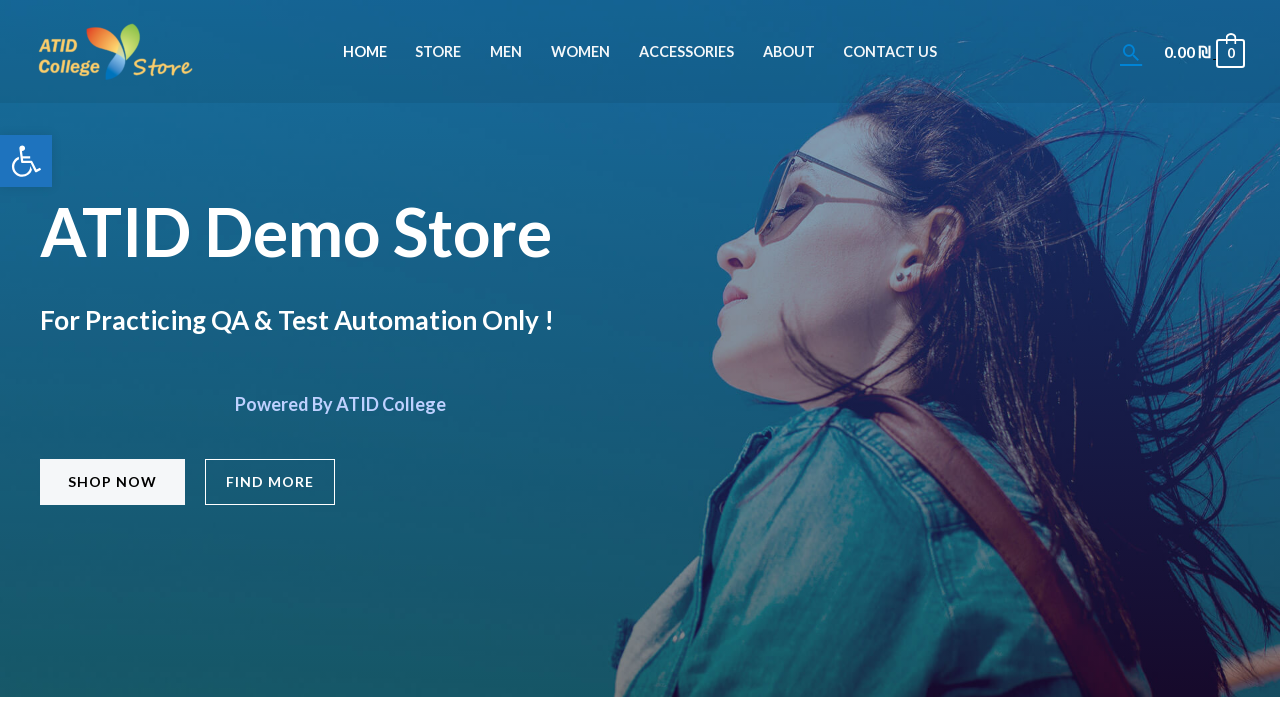

Waited for Men category link to be visible
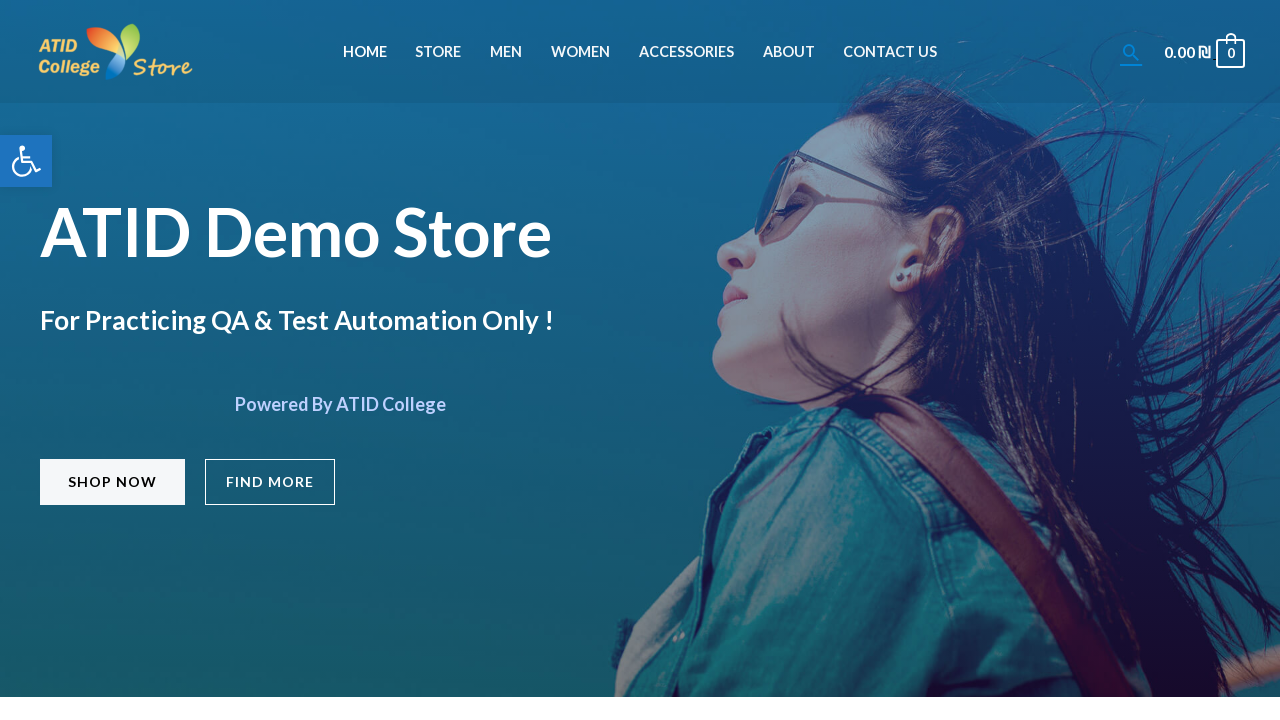

Clicked on Men category in the menu at (506, 52) on a.menu-link:has-text('Men')
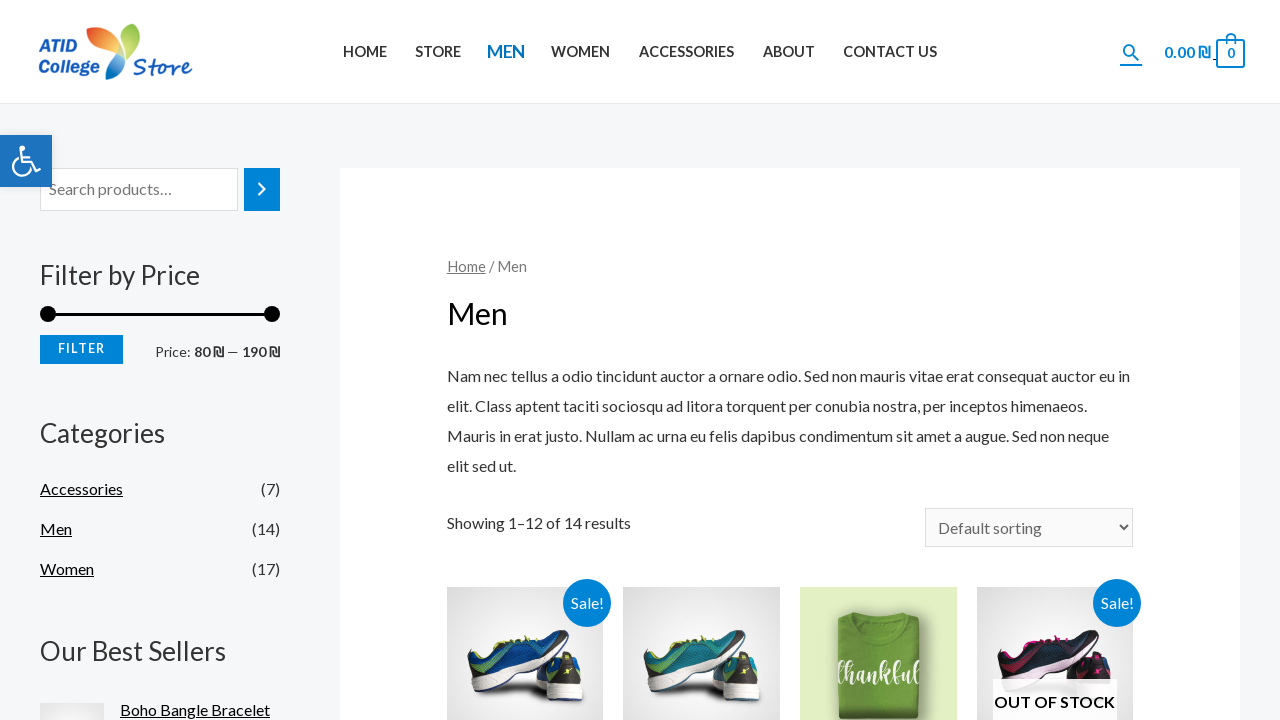

Waited for ATID Blue Shoes product to load on Men category page
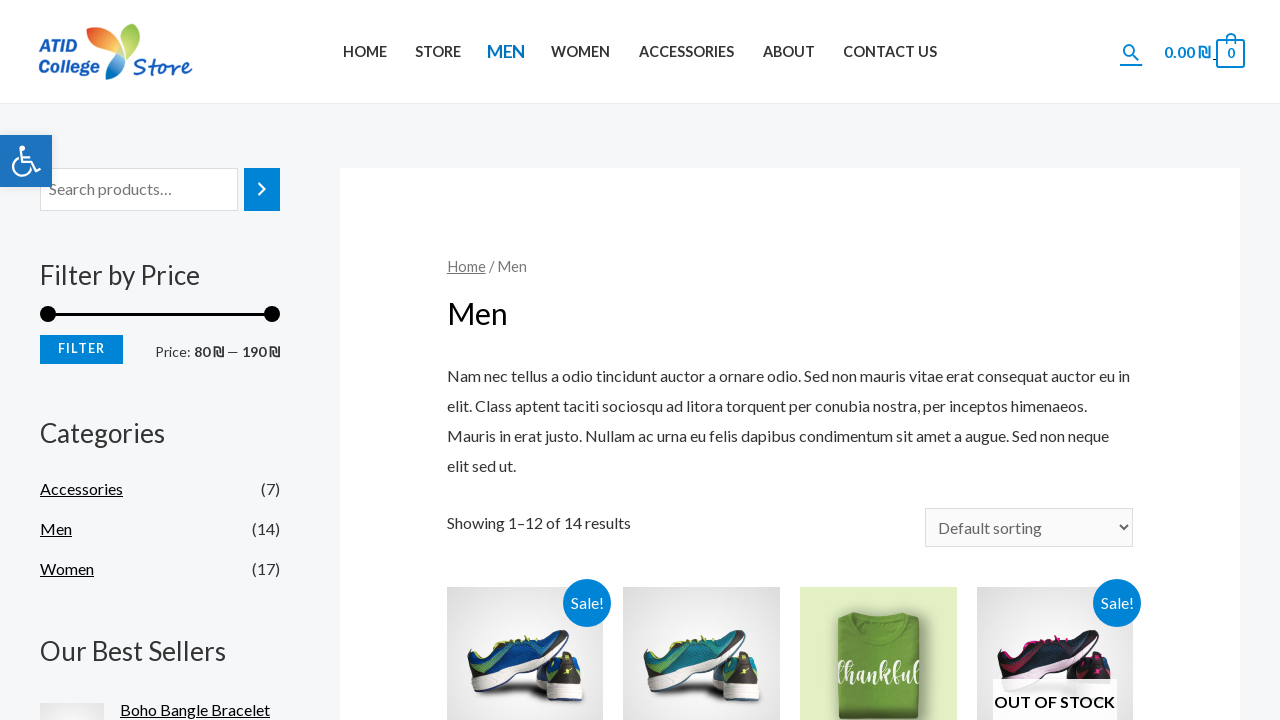

Extracted product name: ATID Blue Shoes
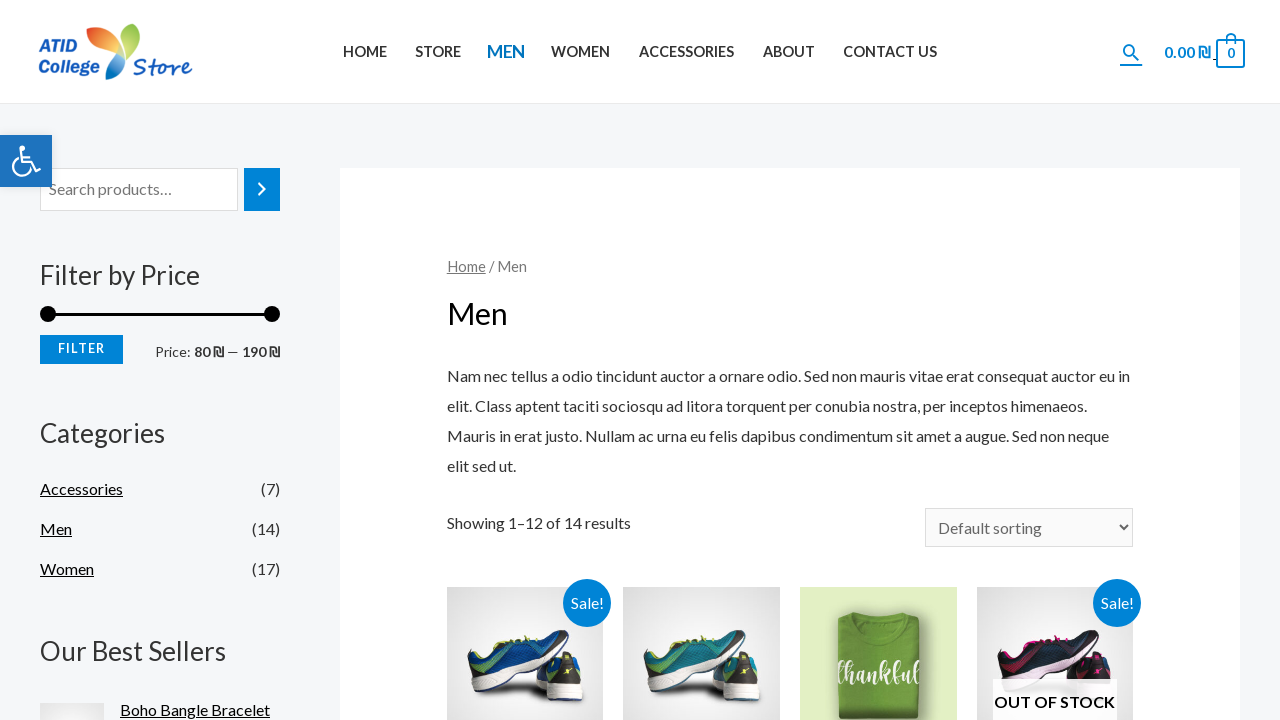

Waited for search input field to be visible
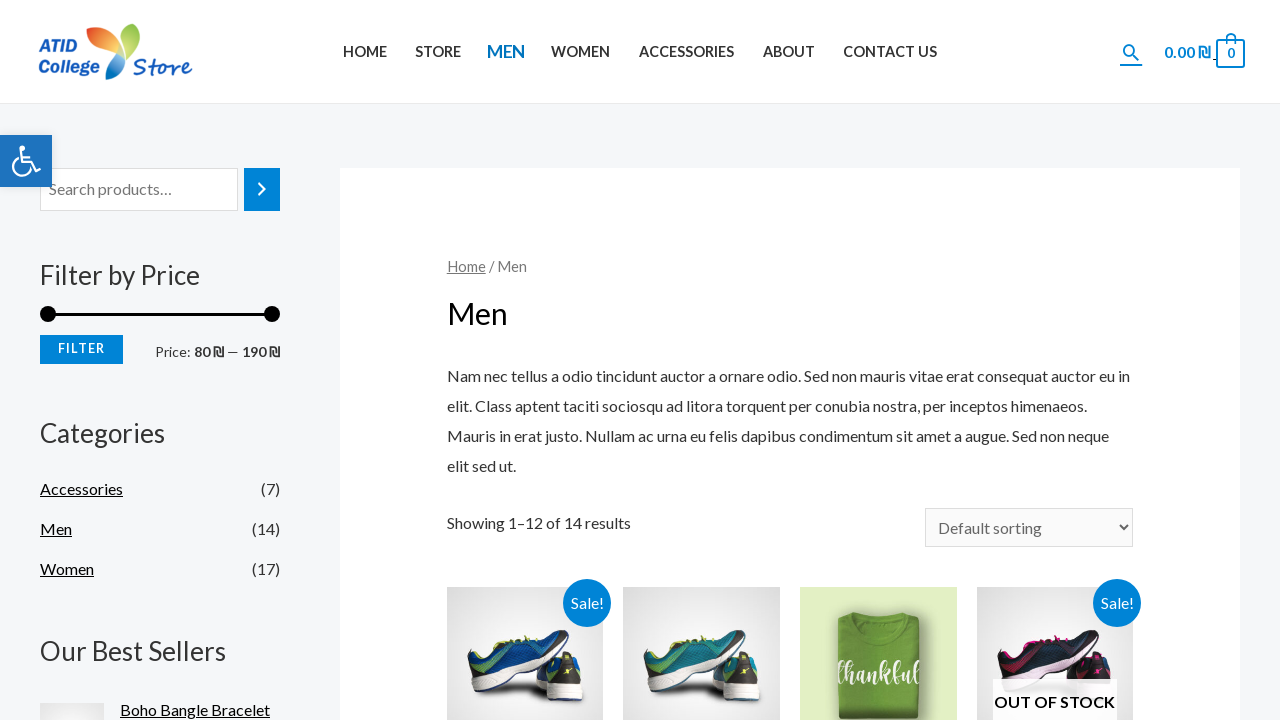

Filled search field with product name: ATID Blue Shoes on input[id*='wc-block-search__input']
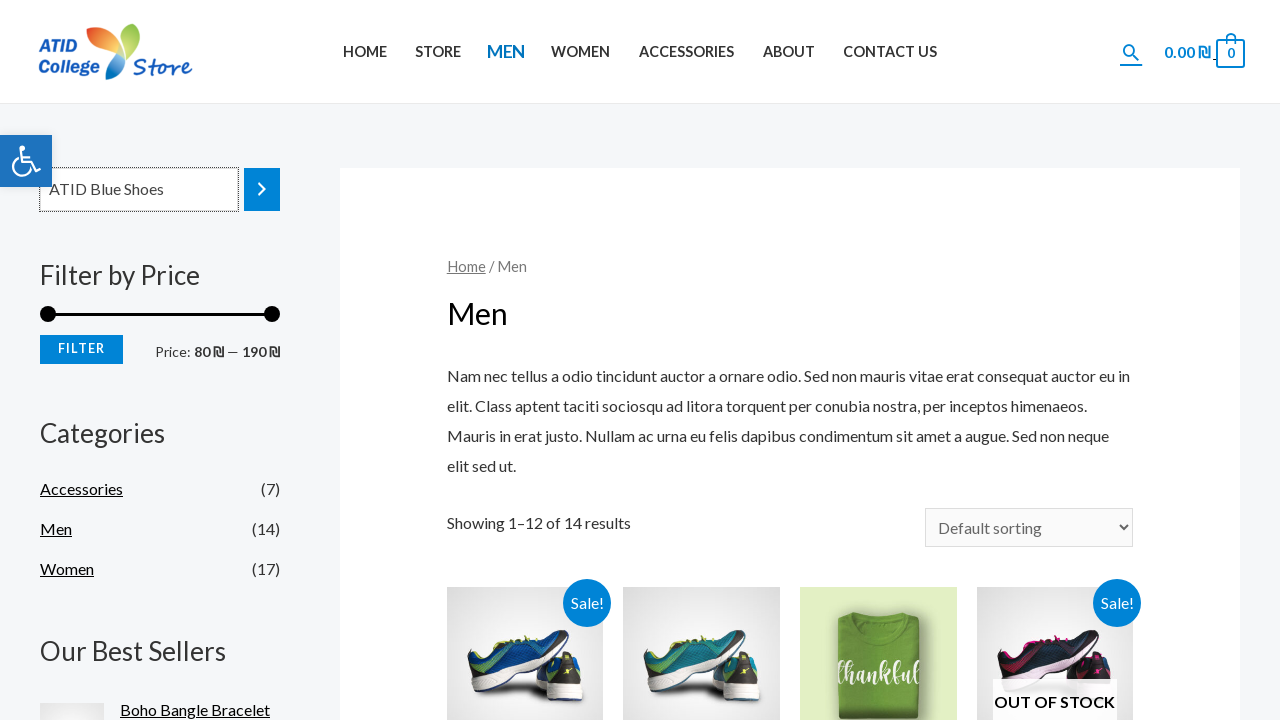

Waited for search button to be visible
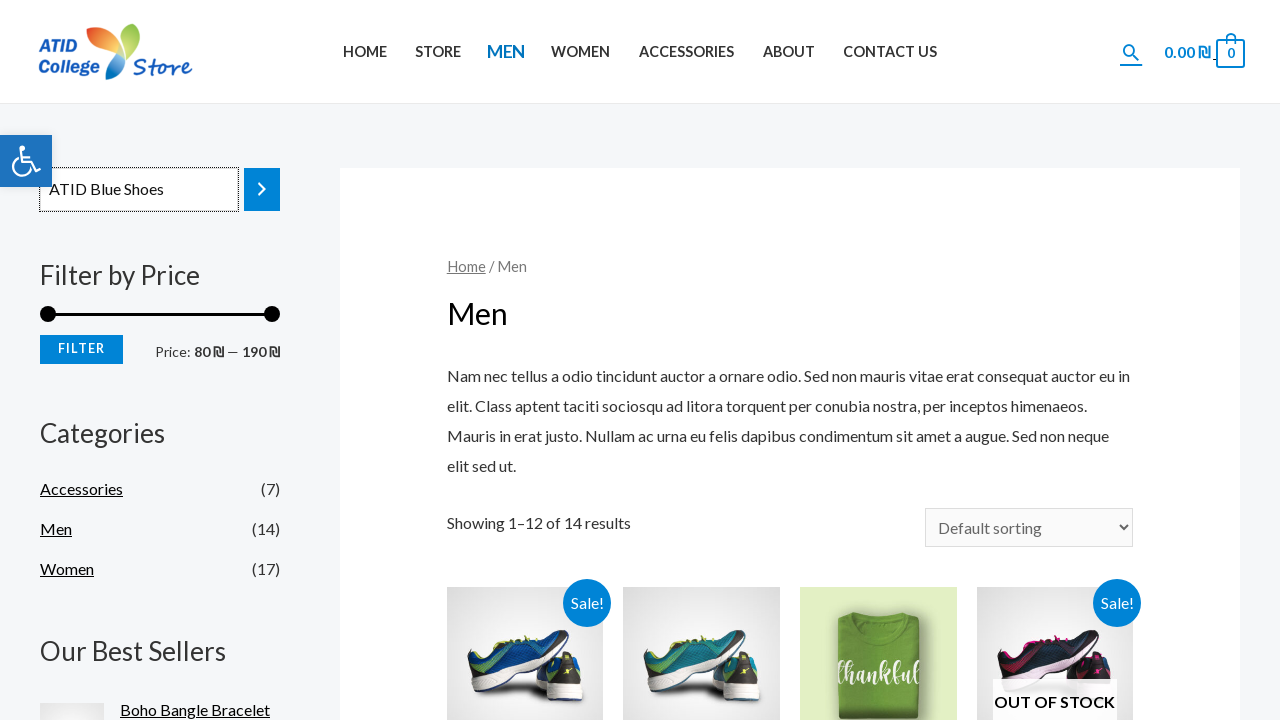

Clicked search button to search for product at (262, 189) on button[aria-label='Search']
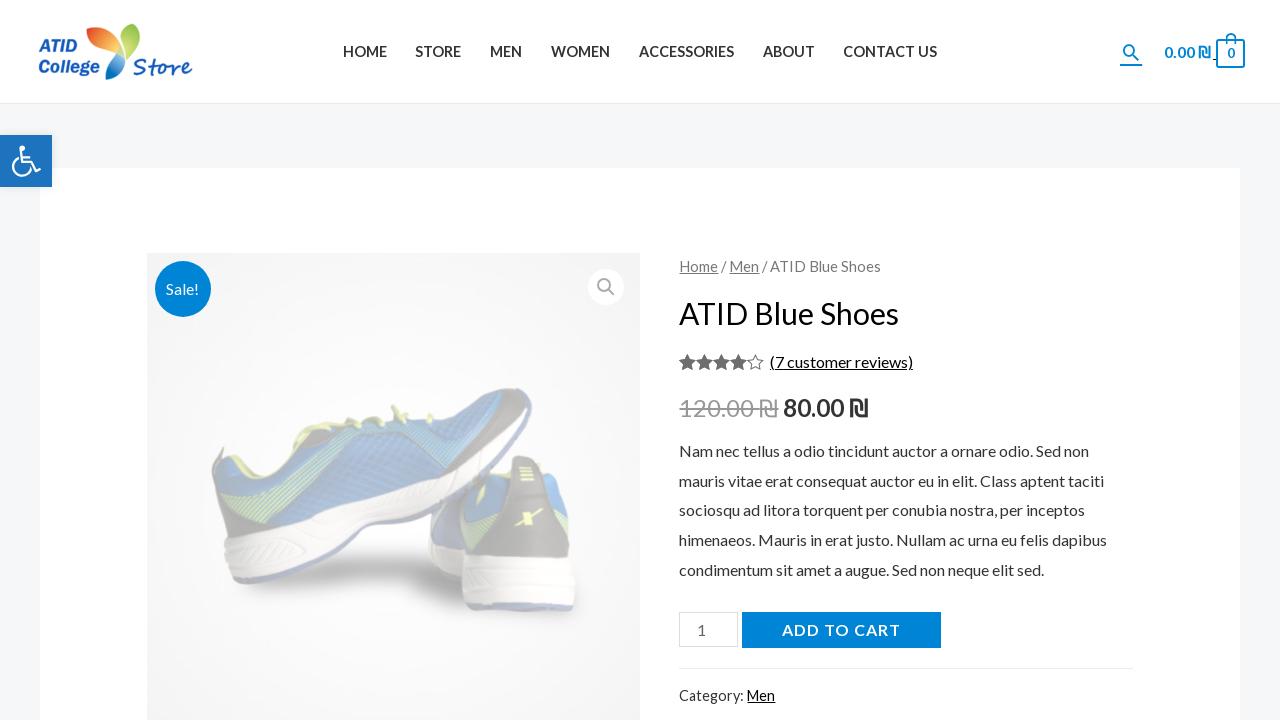

Navigated directly to ATID Blue Shoes product page
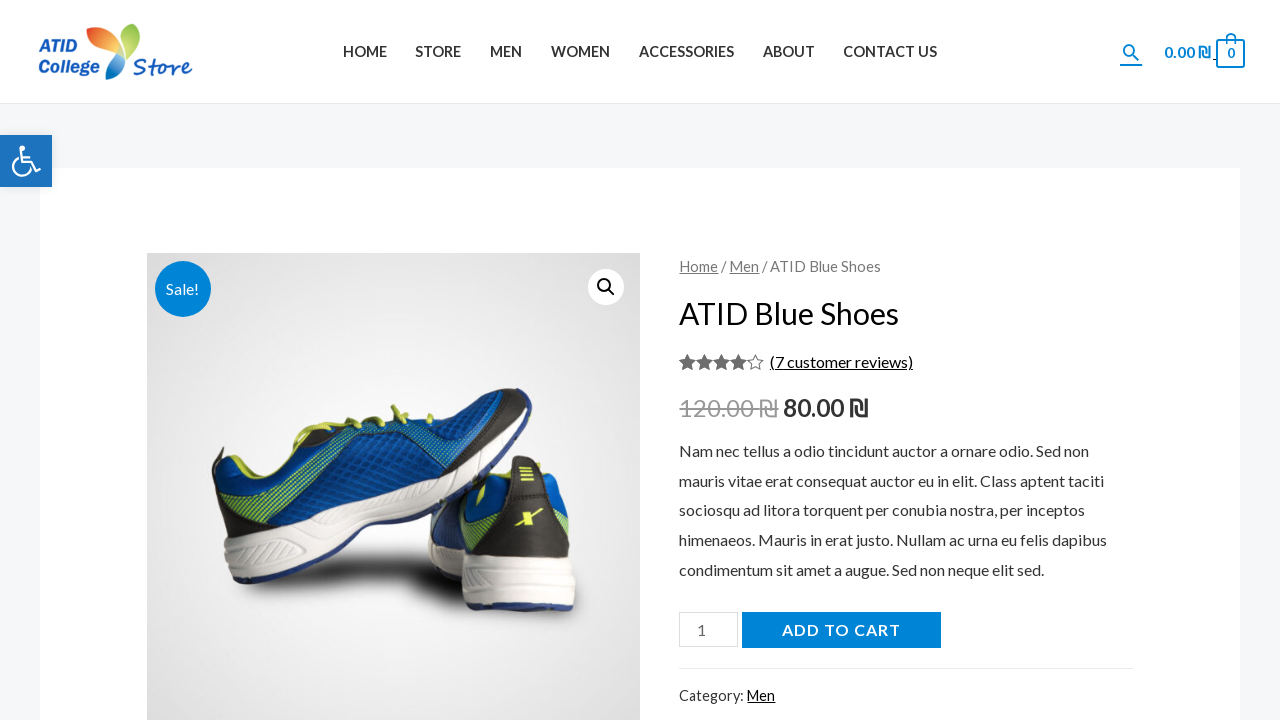

Verified price element is displayed on product page
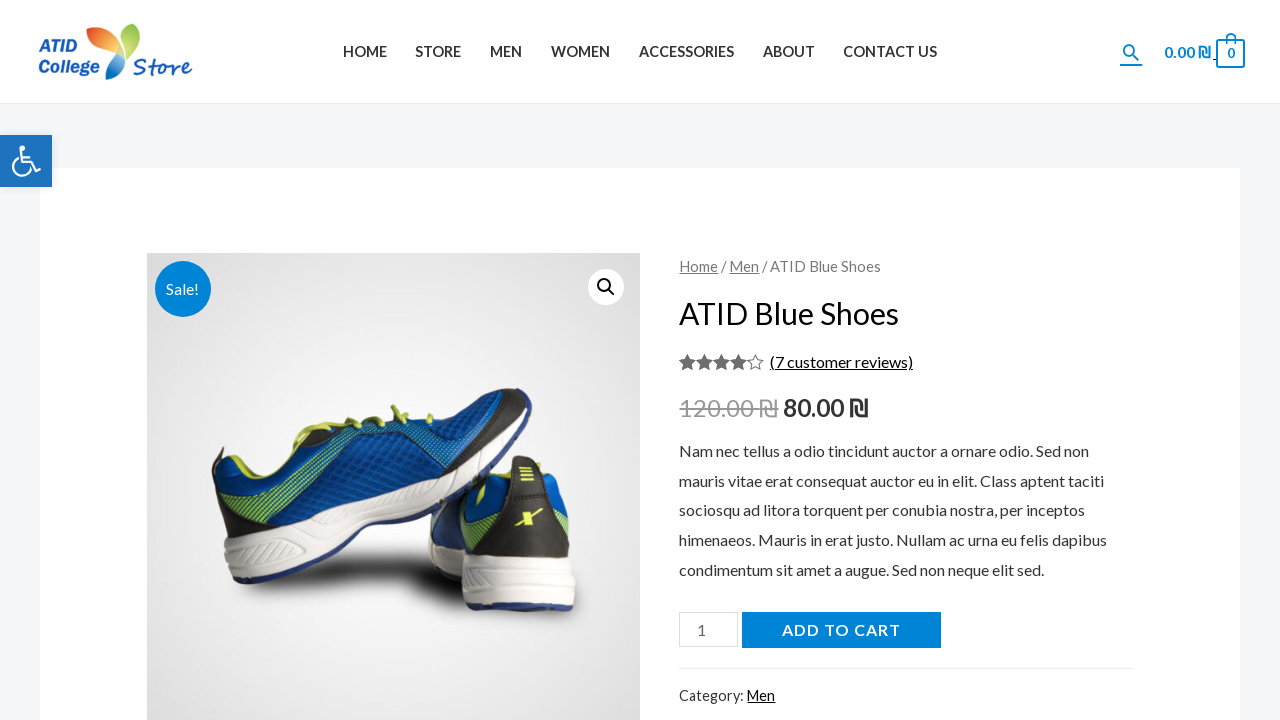

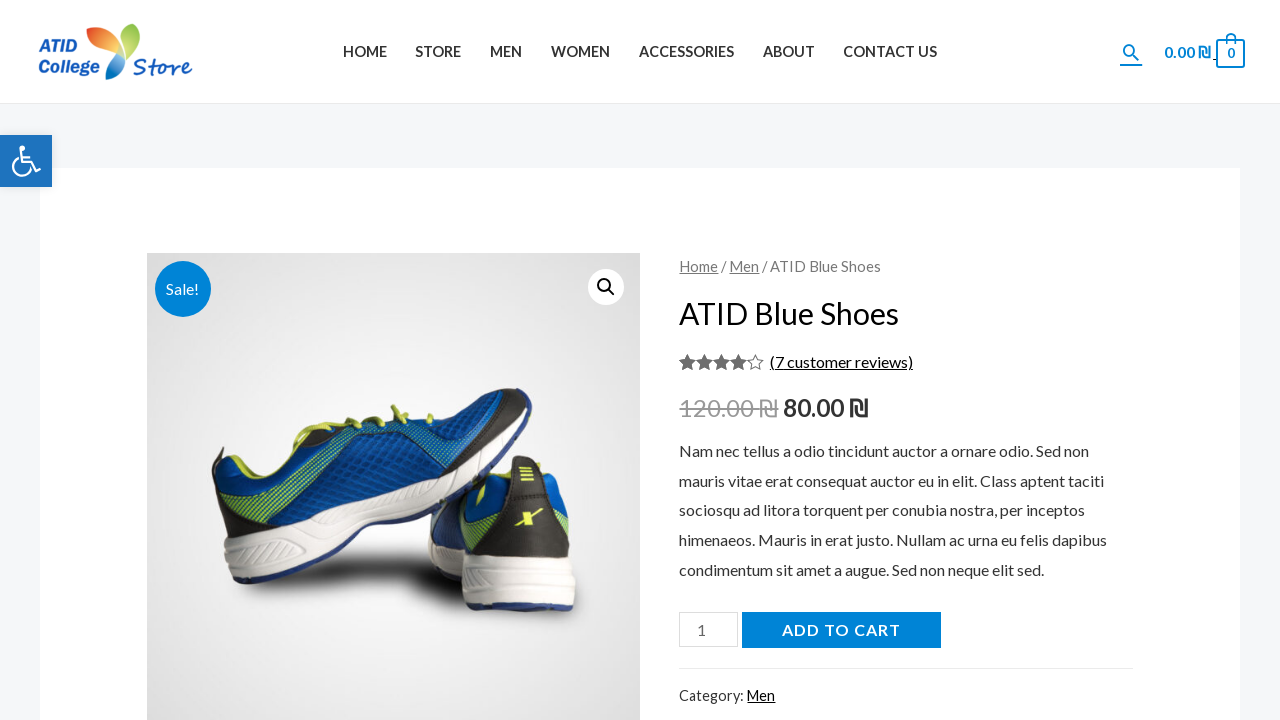